Tests multi-select listbox functionality by selecting and deselecting options using various methods (by value, index, and visible text)

Starting URL: https://techcanvass.com/Examples/multi-select.html

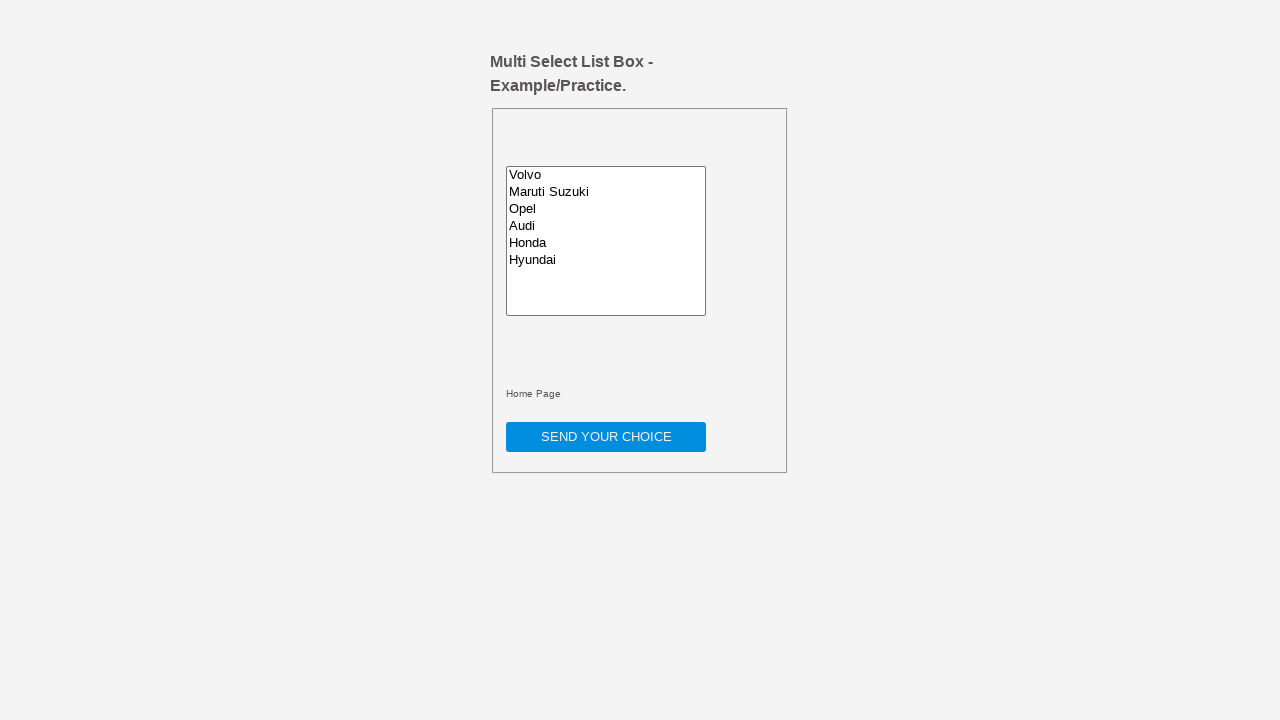

Located multi-select listbox element with id 'multiselect'
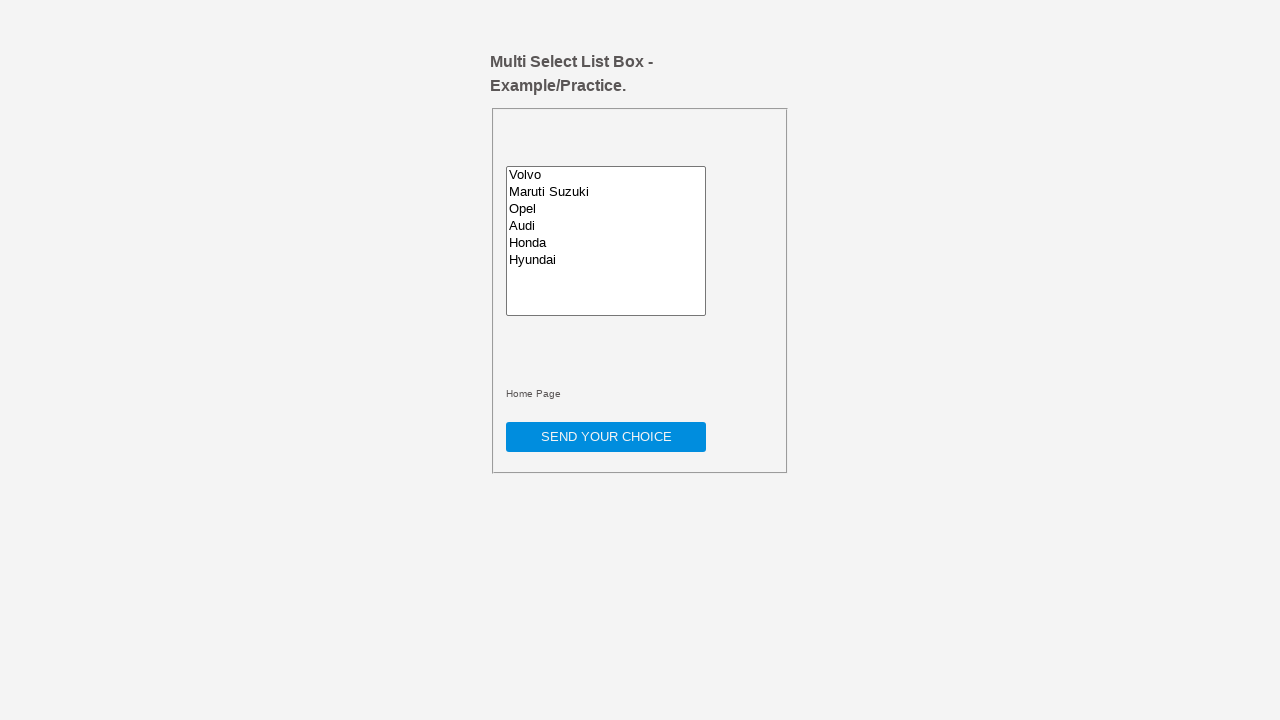

Selected 'suzuki' option by value on #multiselect
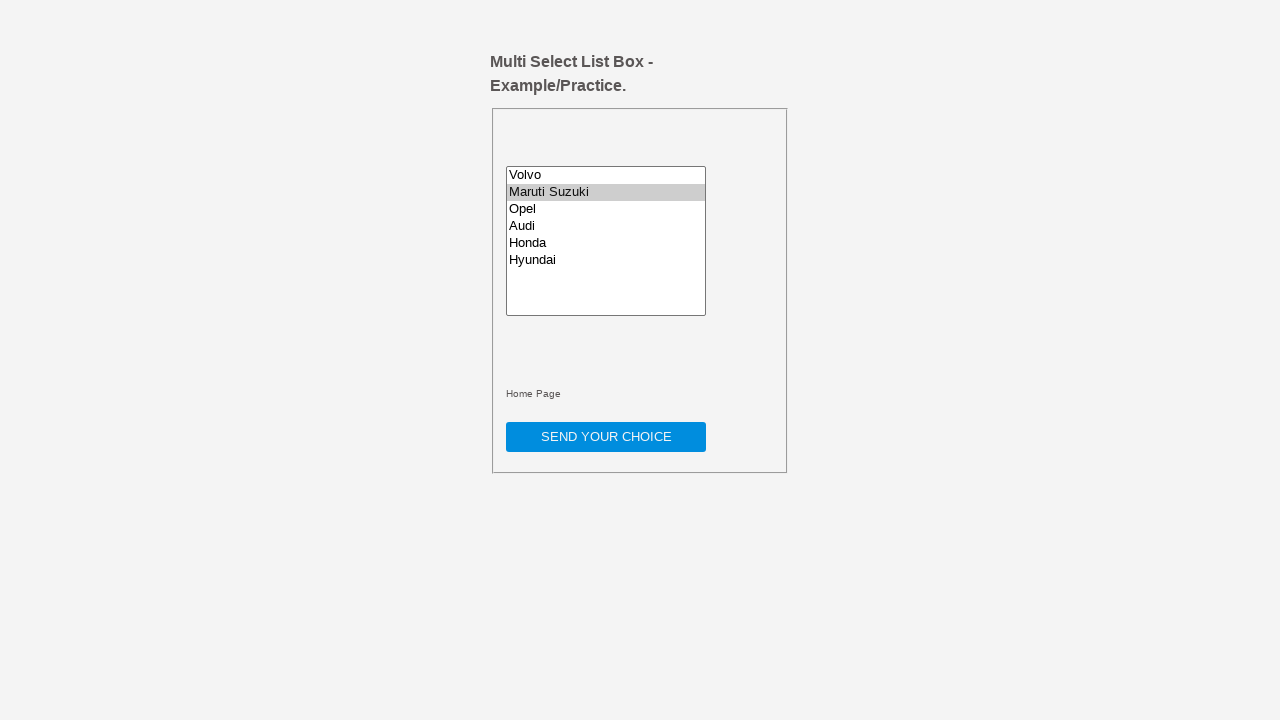

Deselected 'suzuki' option using Ctrl+Click at (606, 192) on #multiselect option[value='suzuki']
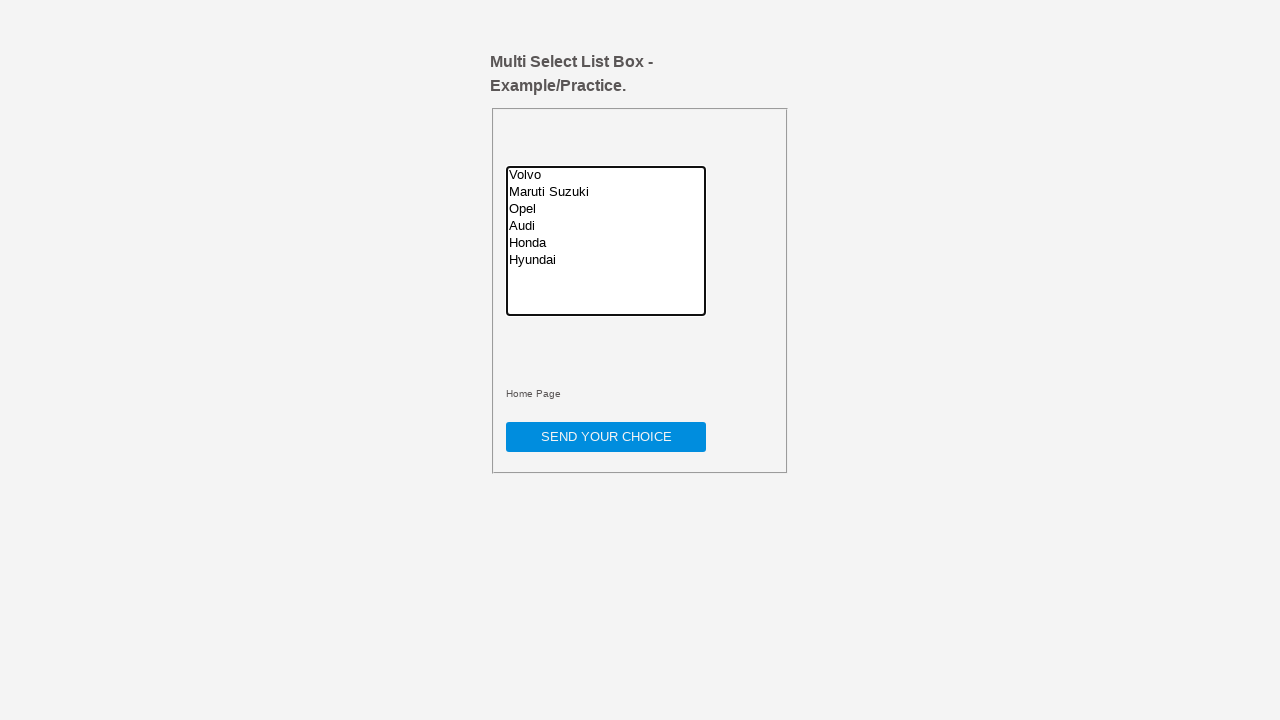

Selected option at index 5 on #multiselect
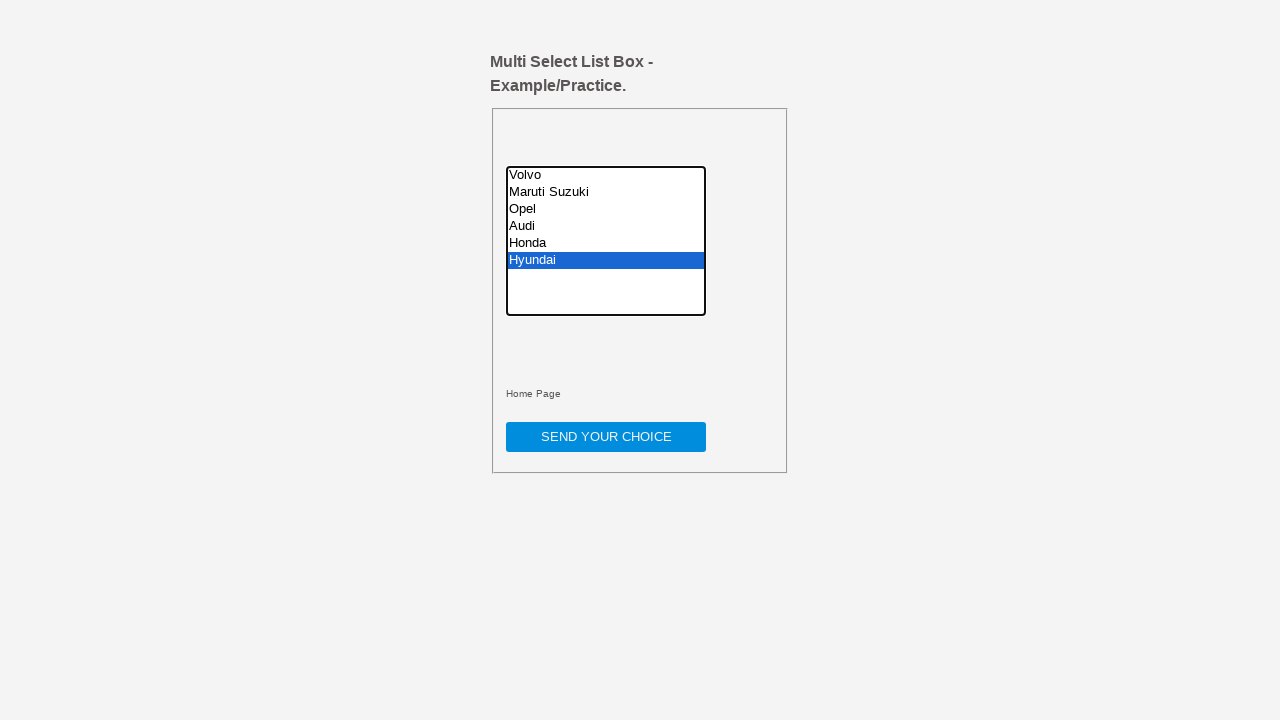

Retrieved all option elements from listbox
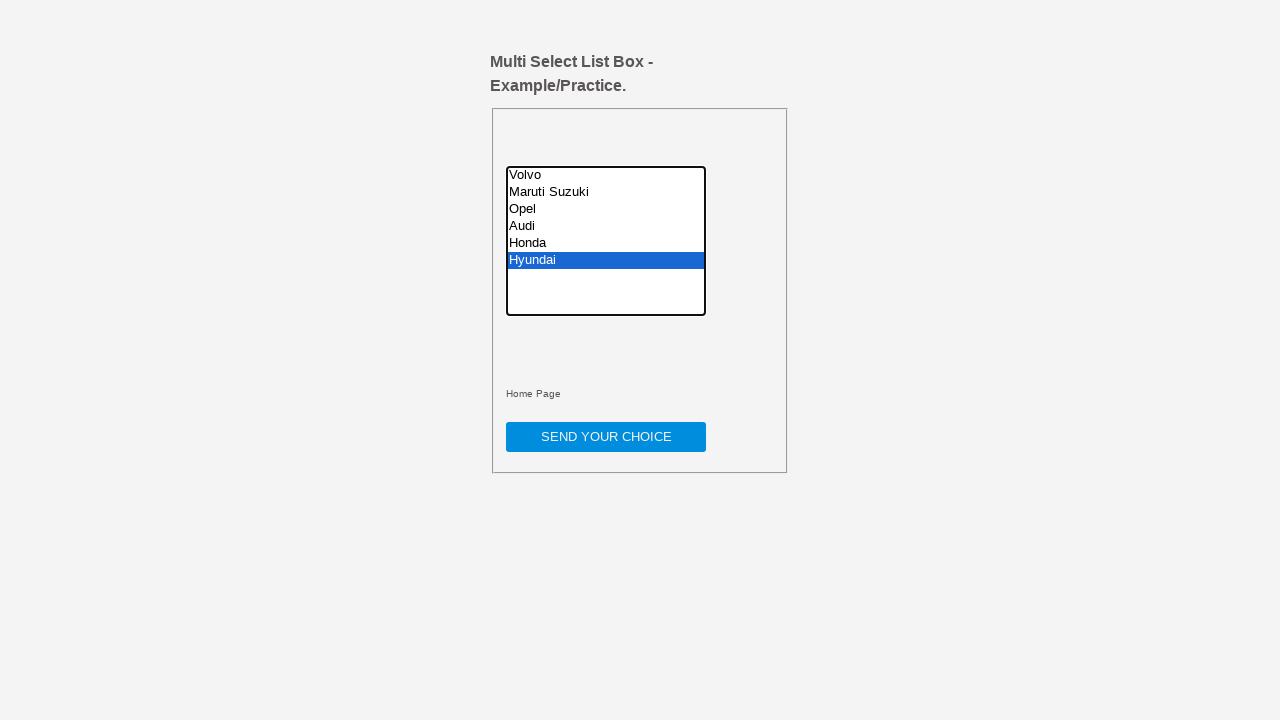

Deselected option at index 5 using Ctrl+Click at (606, 260) on #multiselect >> option >> nth=5
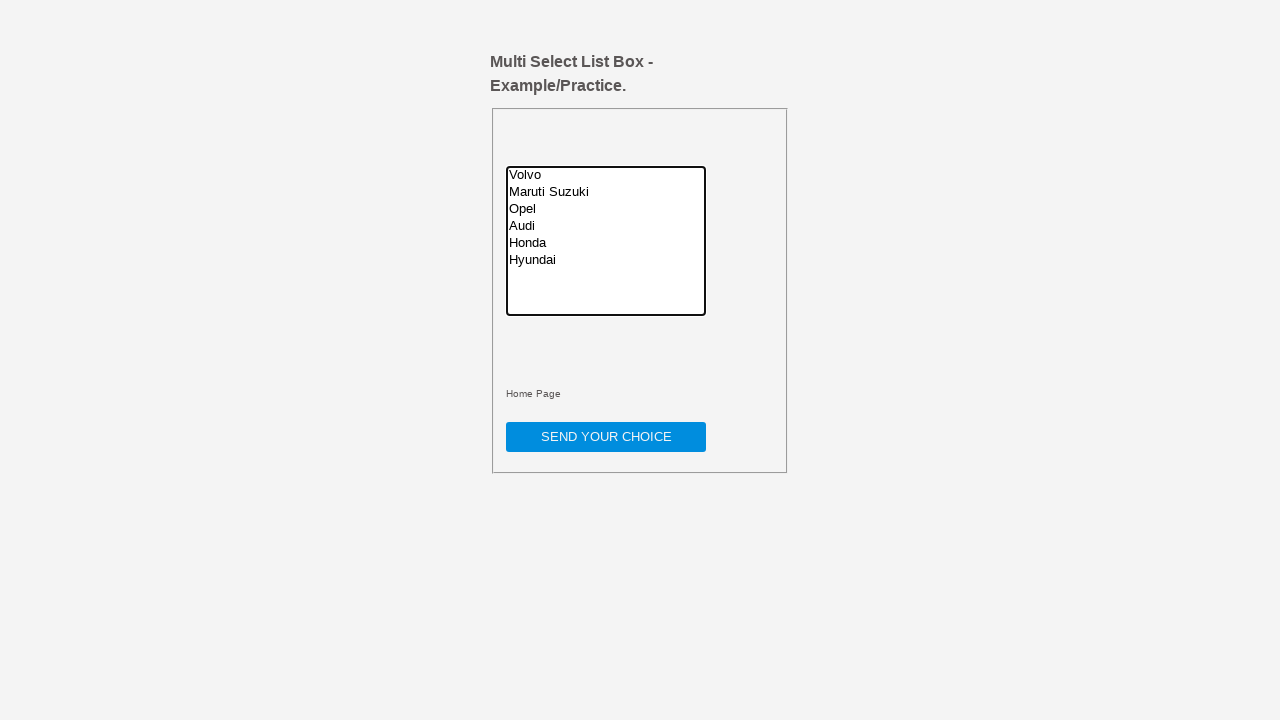

Selected 'volvo' option by value on #multiselect
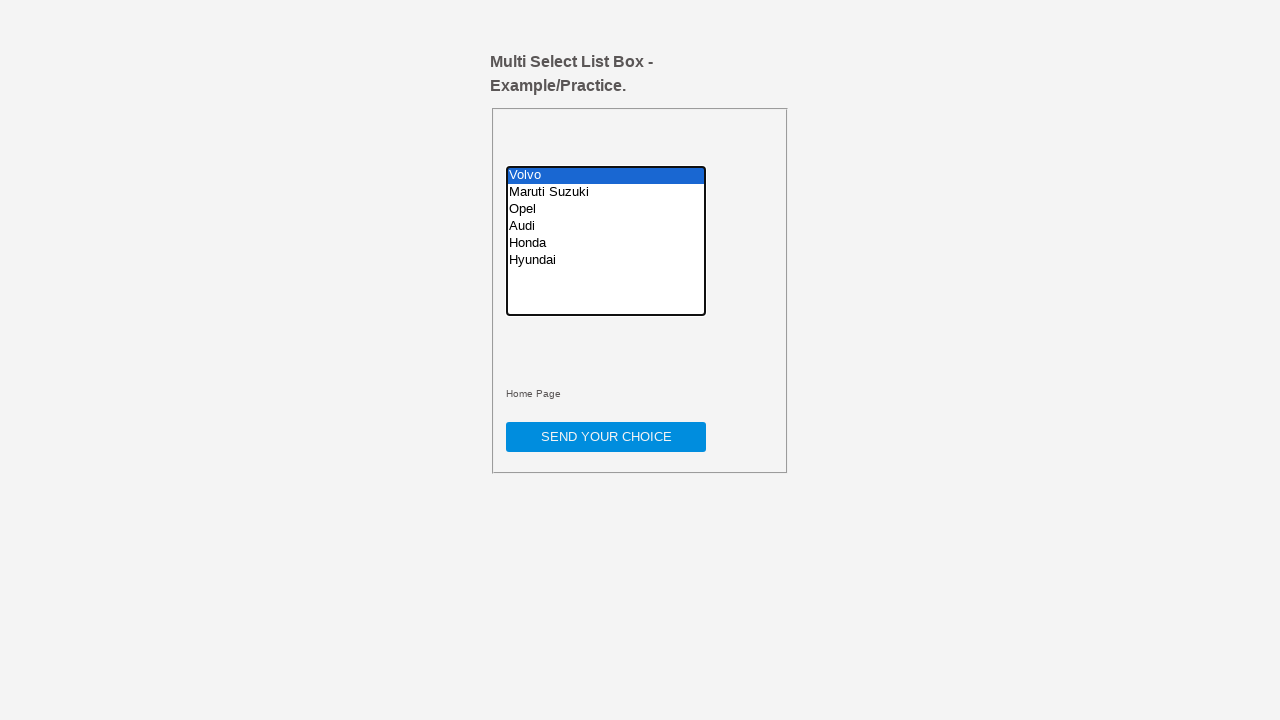

Selected option at index 1 on #multiselect
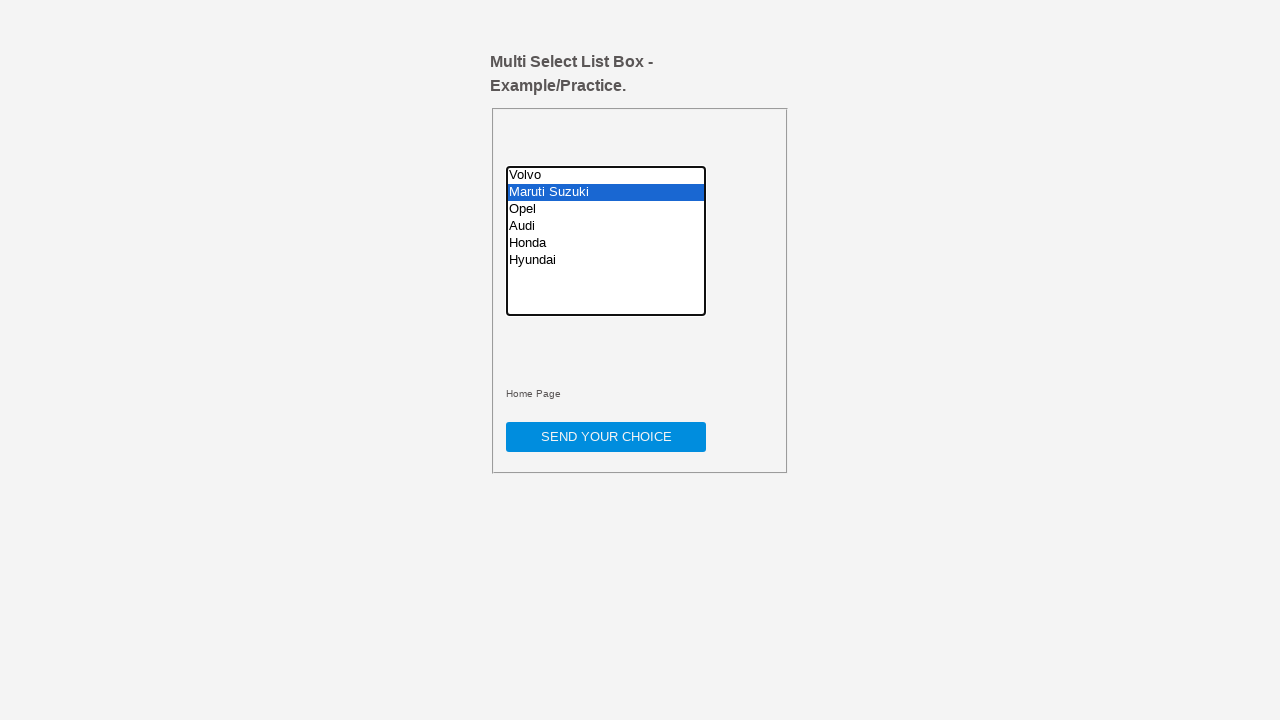

Selected 'Audi' option by label on #multiselect
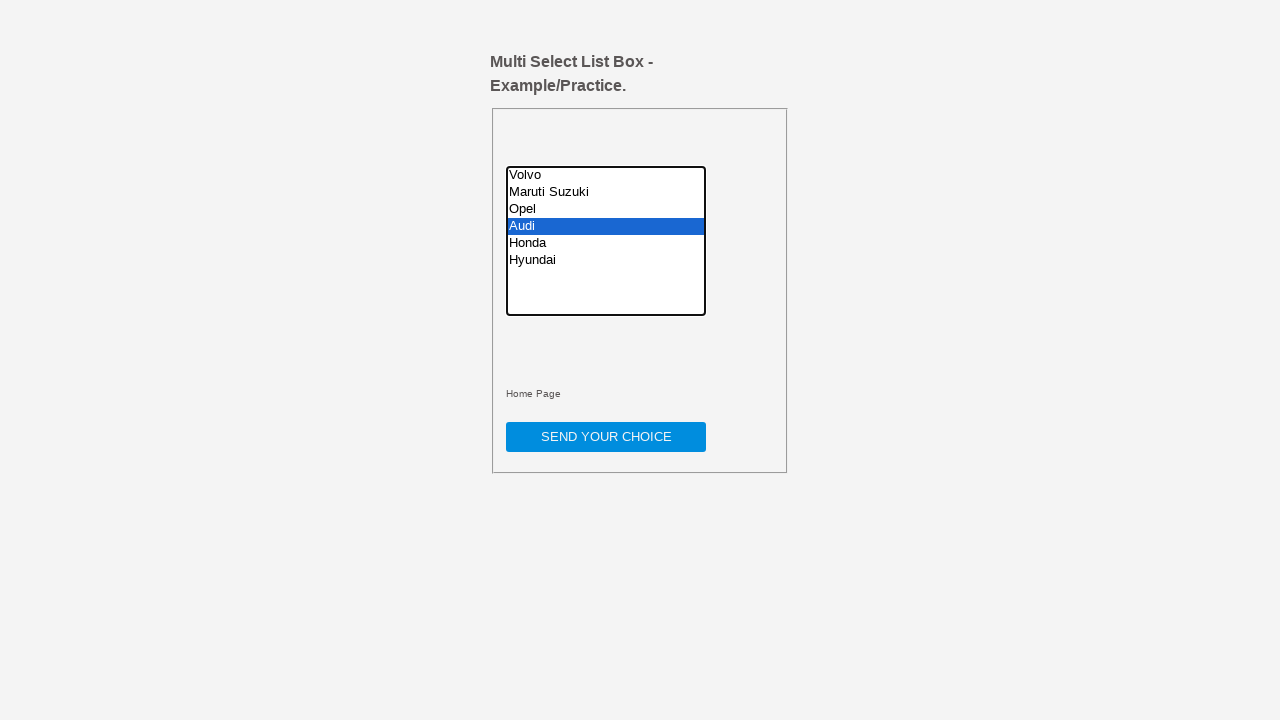

Cleared all selections by selecting empty array on #multiselect
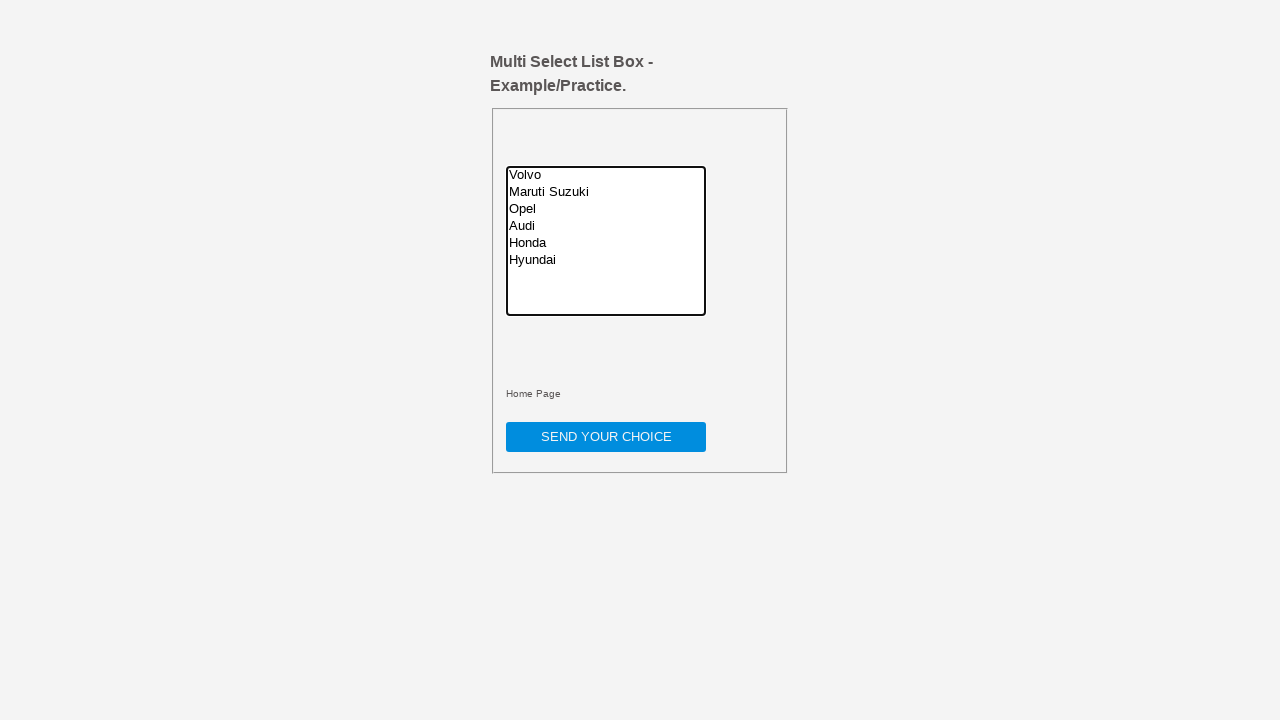

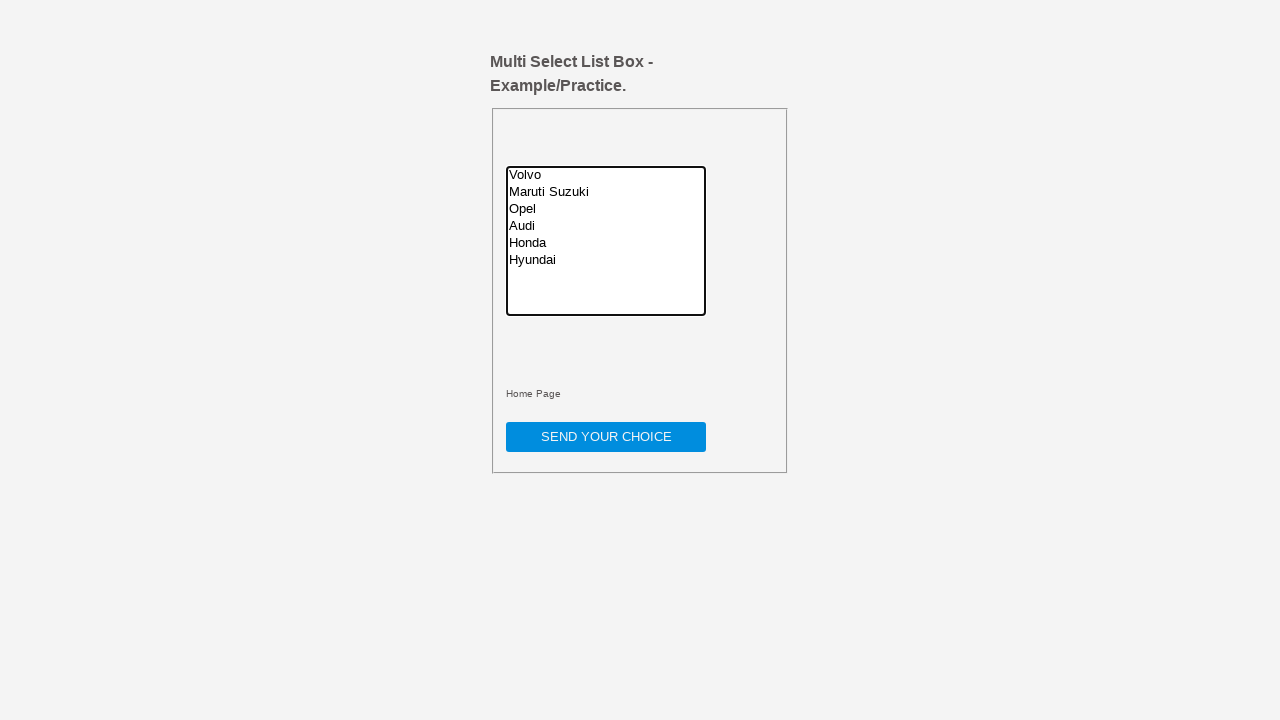